Tests cookie behavior by reading a specific cookie, deleting it, refreshing the page, and verifying the cookie state after refresh.

Starting URL: https://www.freeconferencecall.com

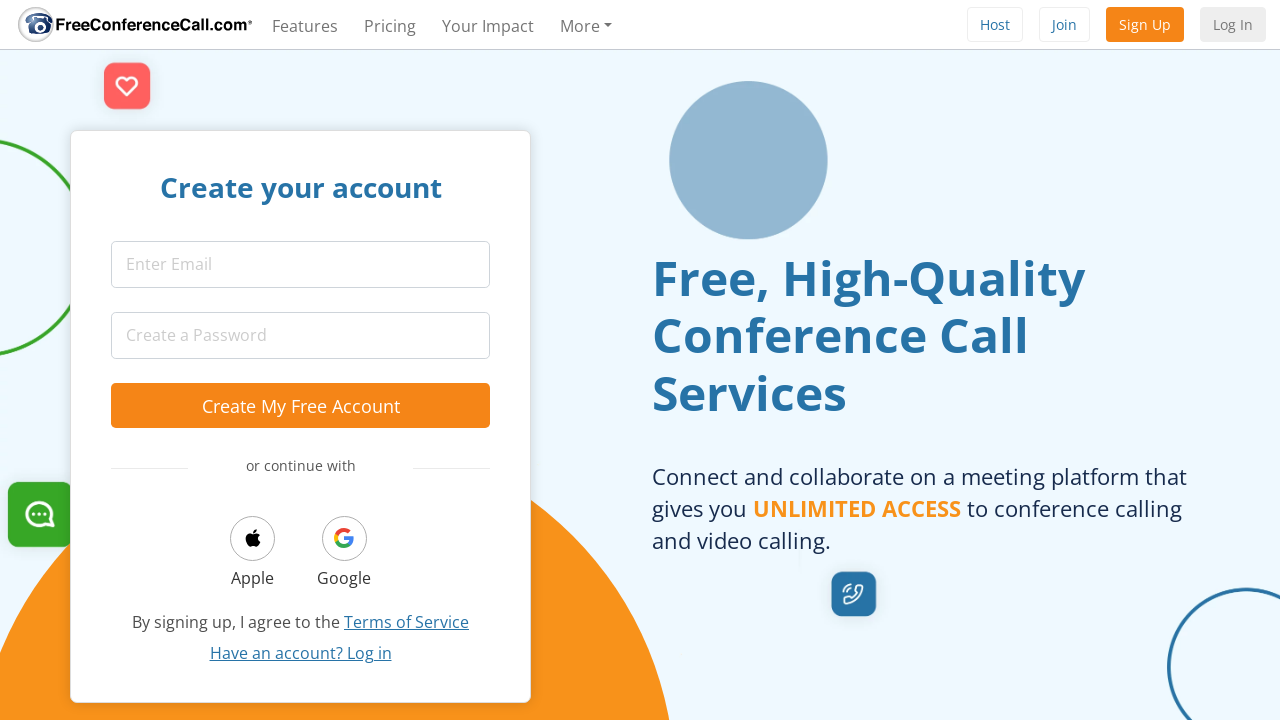

Retrieved all cookies from context
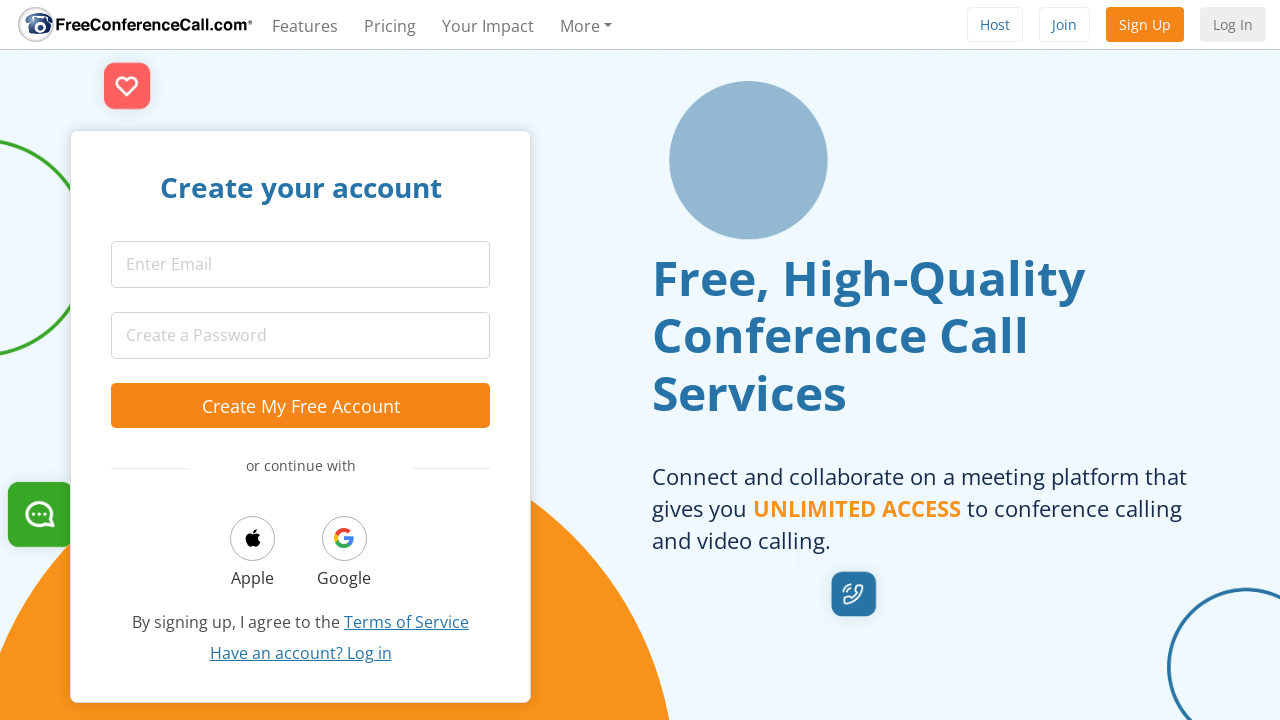

Located and extracted 'test_AB_site_tag' cookie
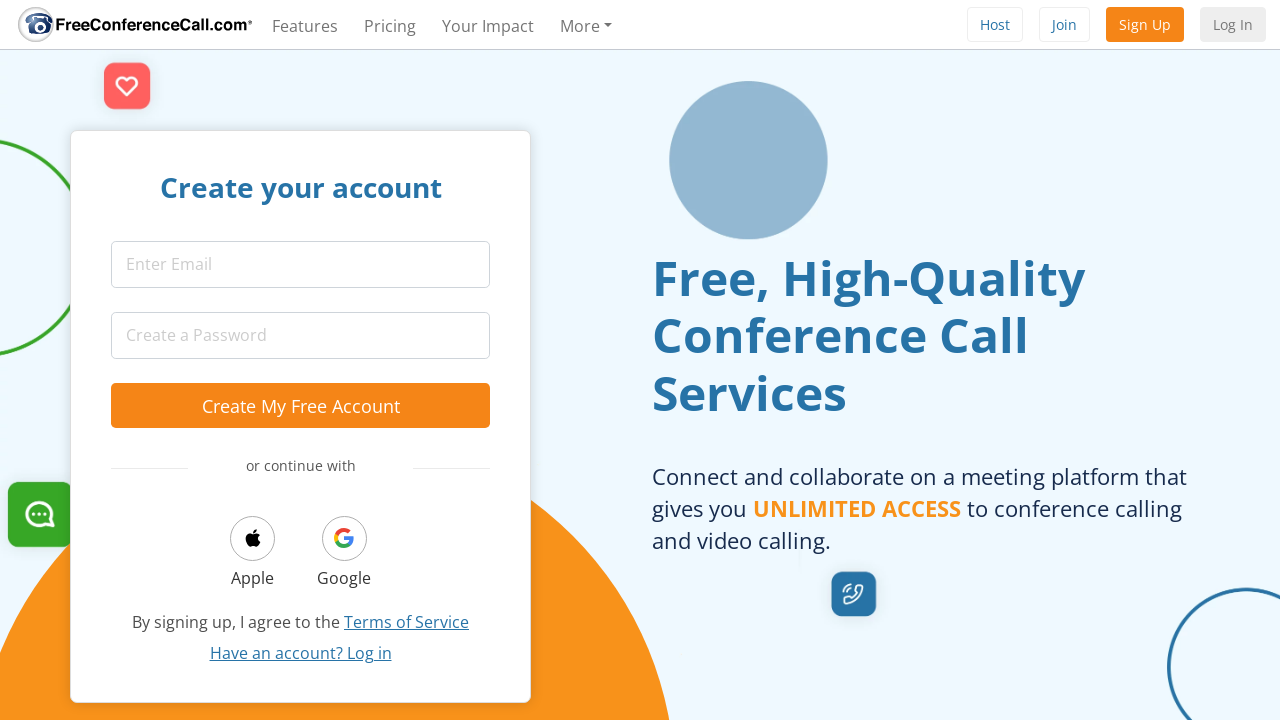

Cleared all cookies from context
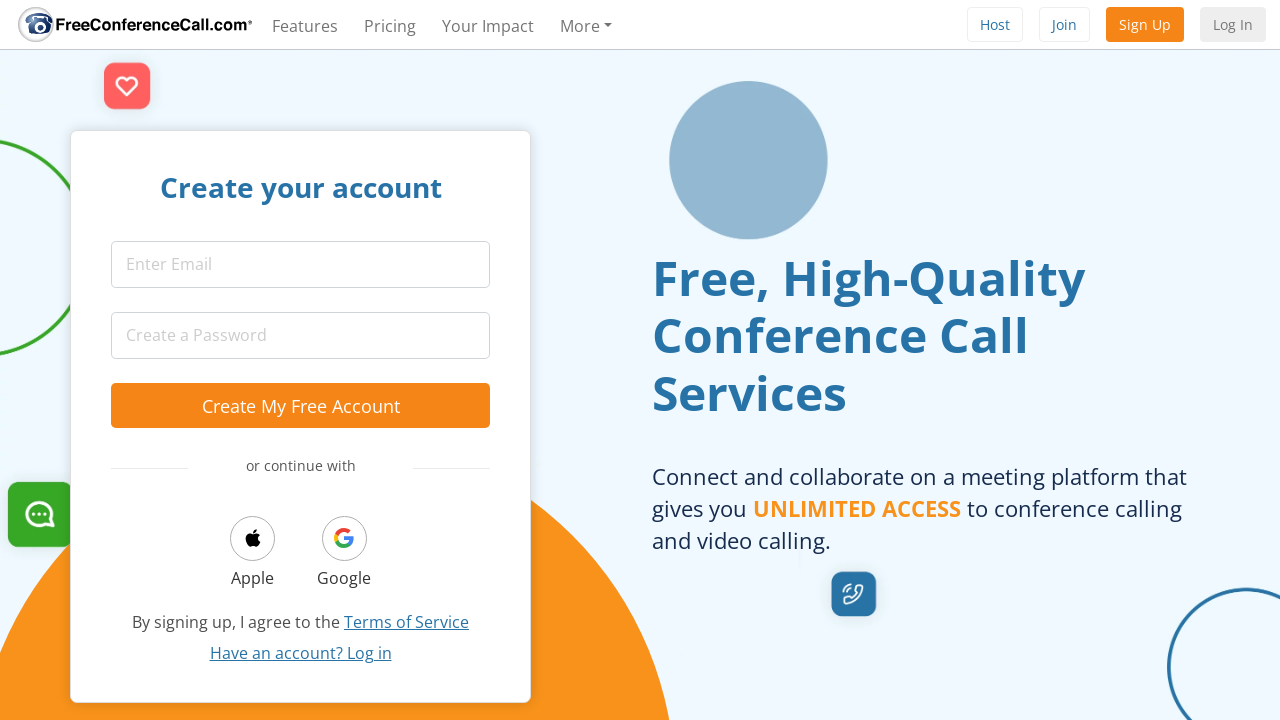

Reloaded the page to verify cookie deletion behavior
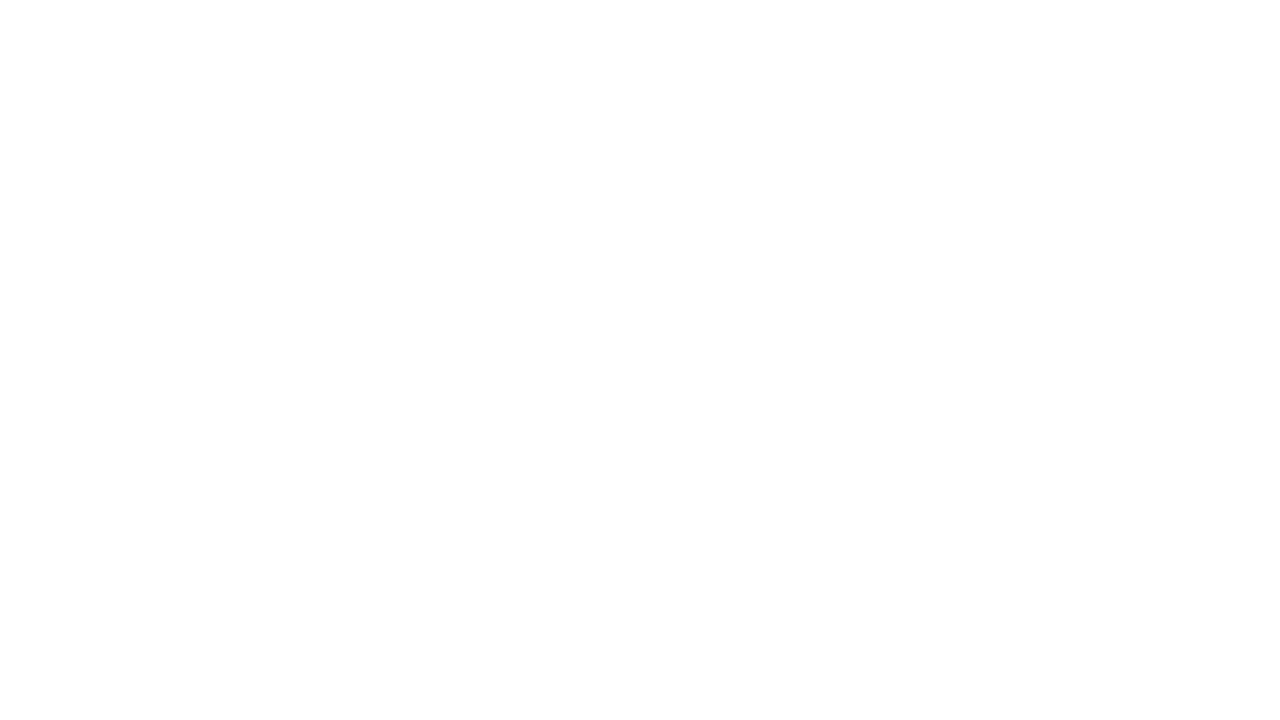

Retrieved all cookies from context after page reload
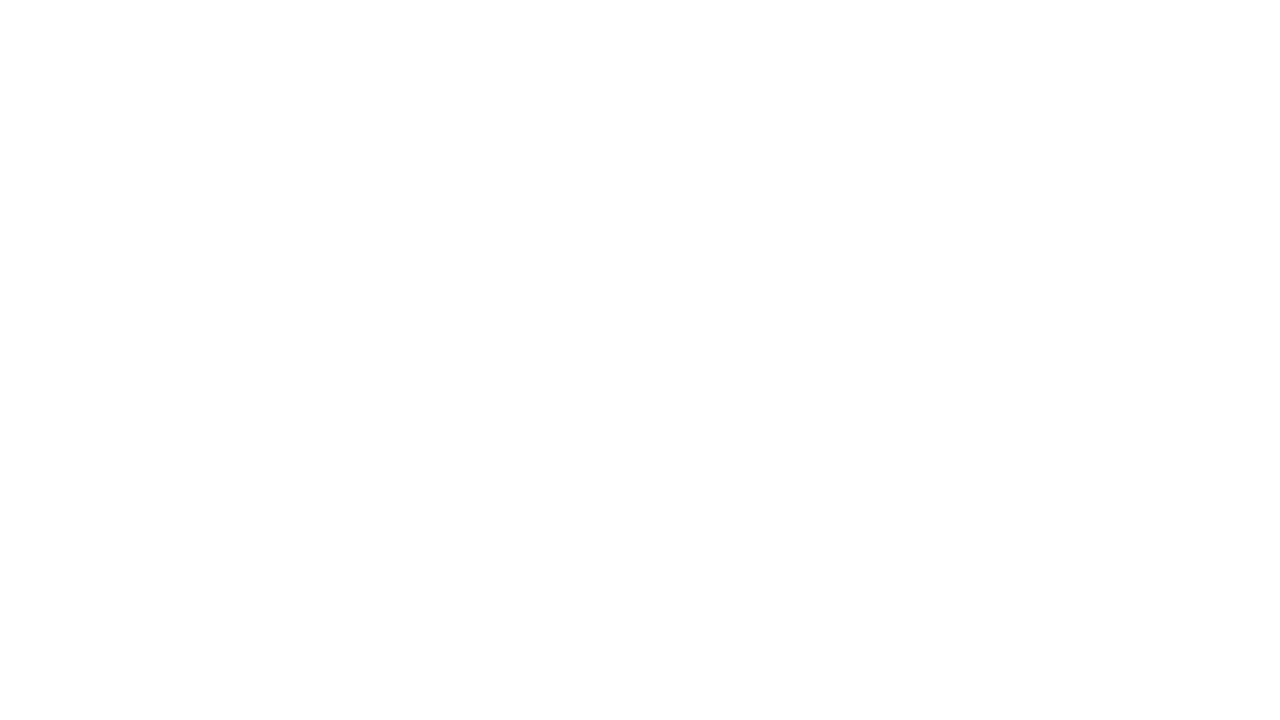

Verified 'test_AB_site_tag' cookie state after refresh
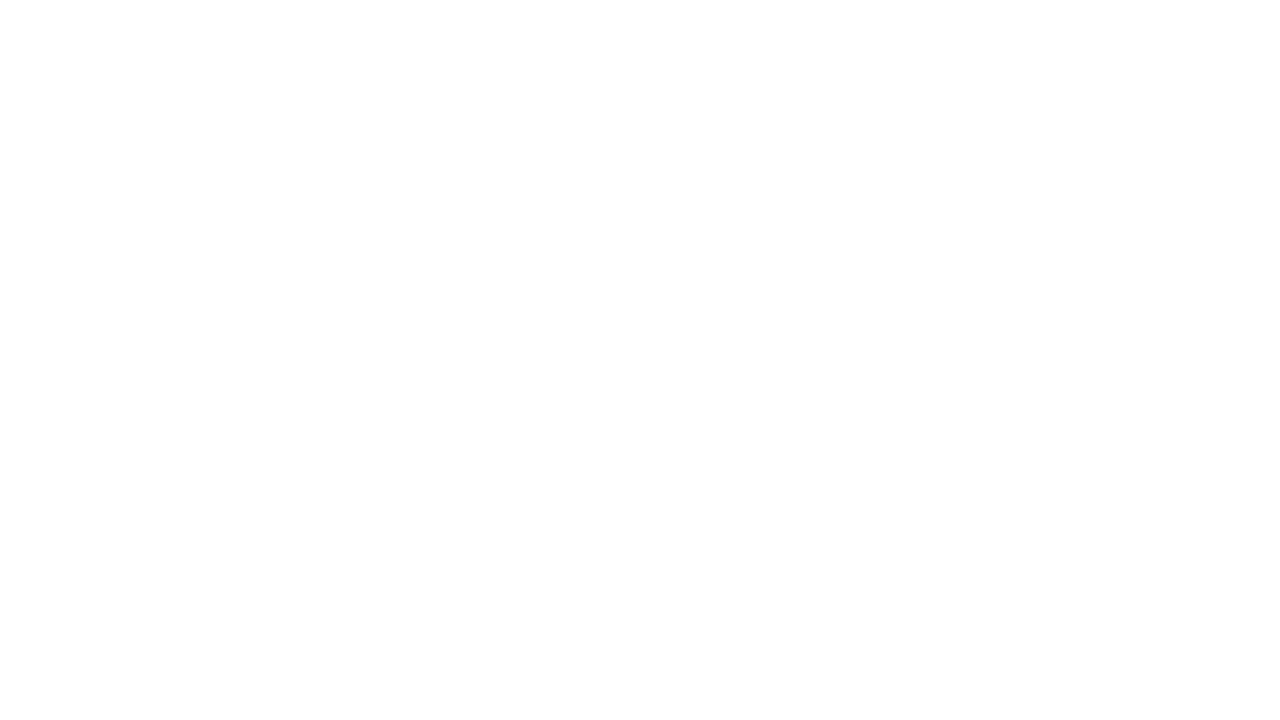

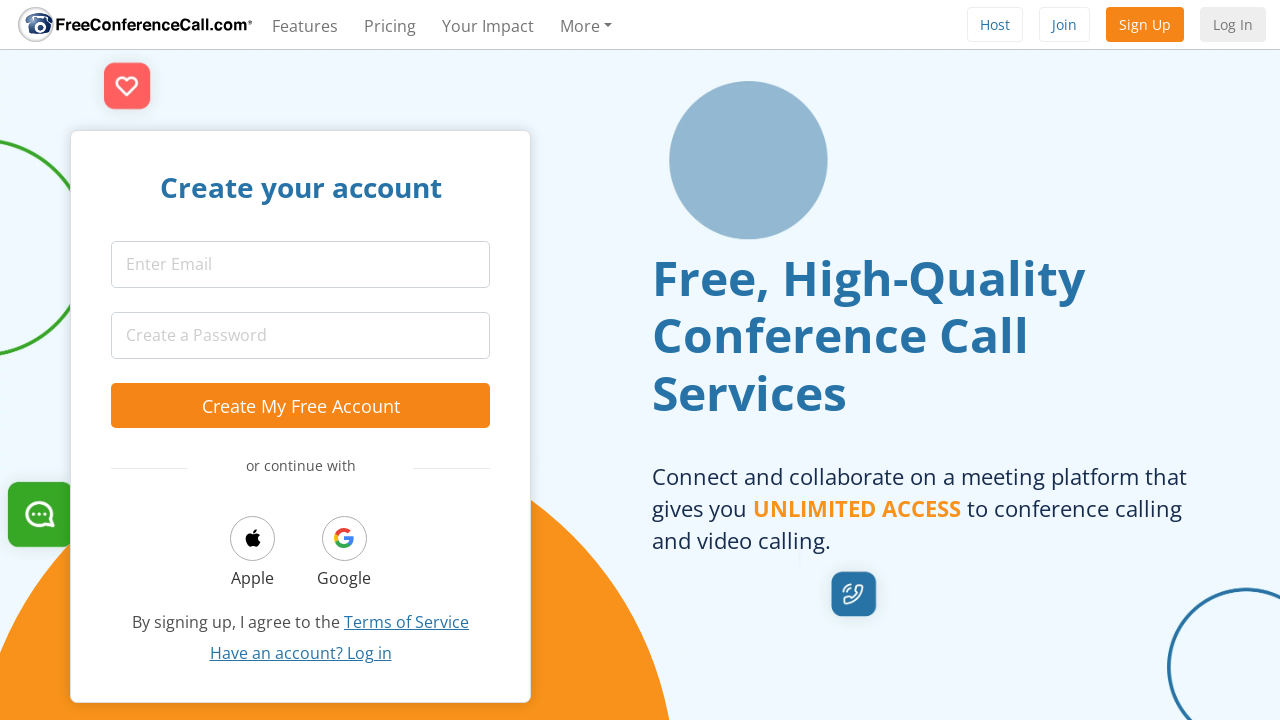